Tests dropdown selection functionality by navigating to a sample webpage and selecting an option from a dropdown menu using visible text.

Starting URL: https://www.softwaretestingmaterial.com/sample-webpage-to-automate/

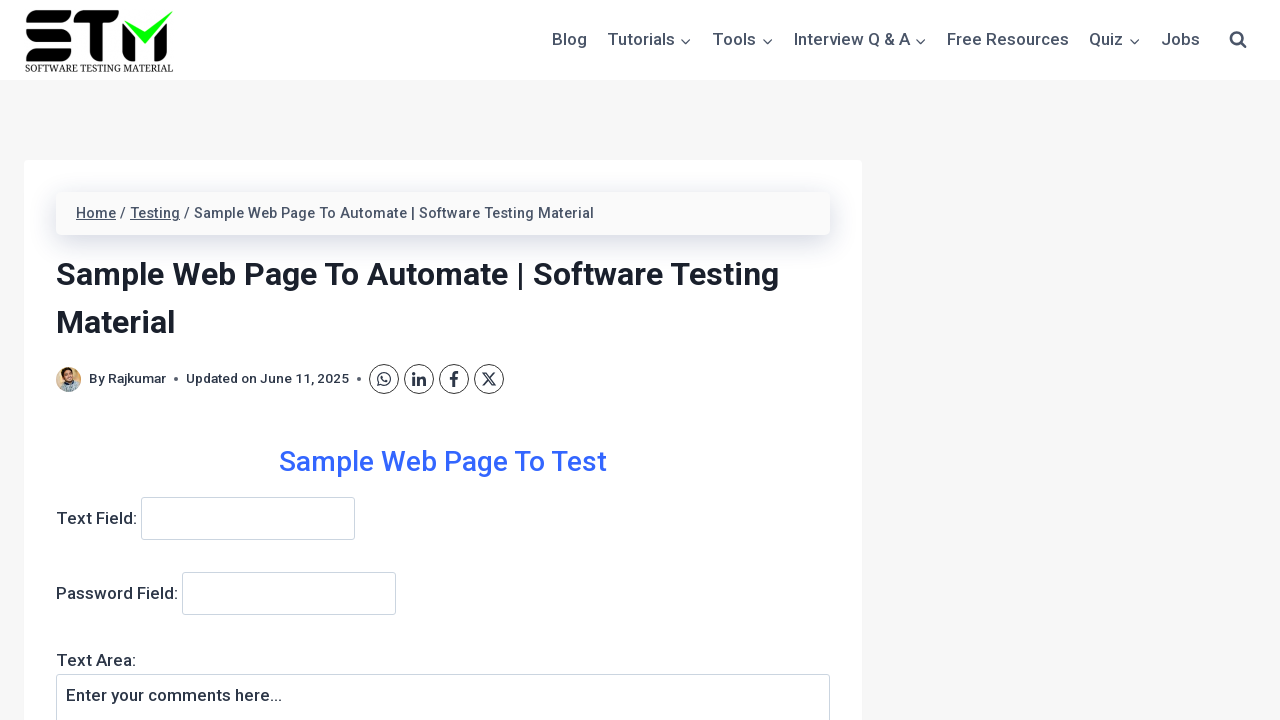

Refreshed the page
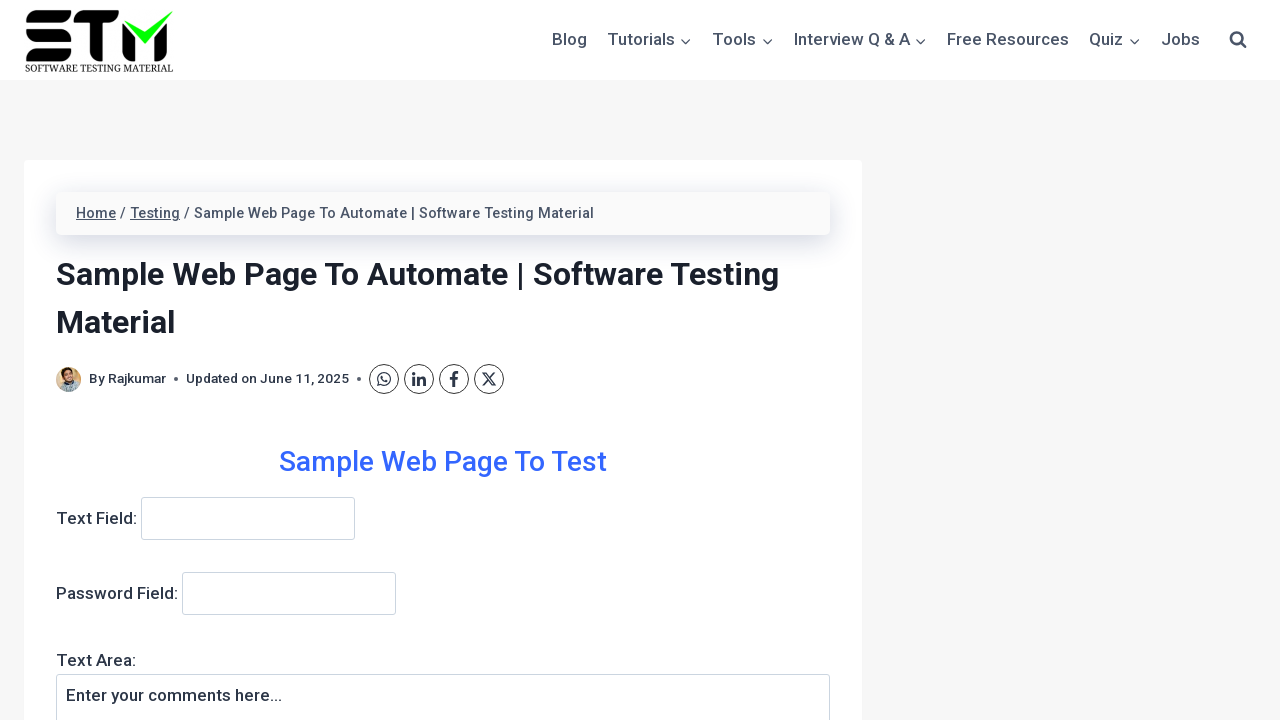

Dropdown menu loaded and became available
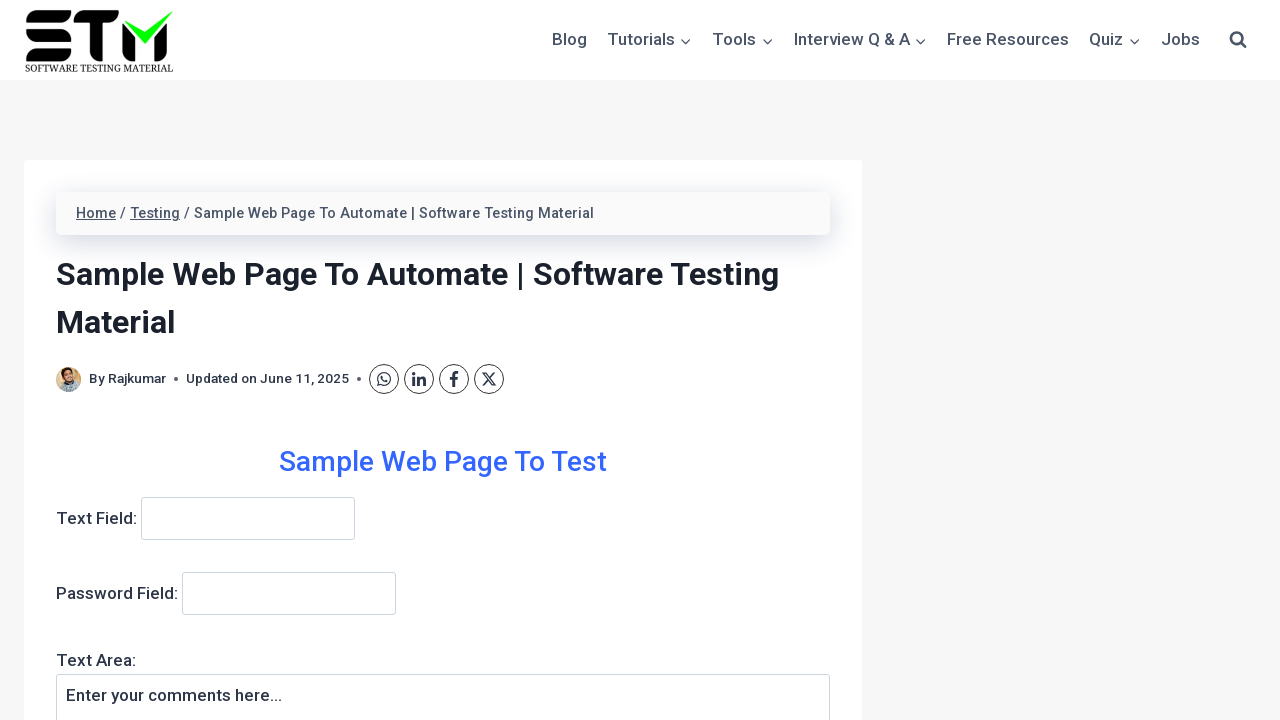

Selected 'Automation Testing' option from dropdown menu on select[name='dropdown']
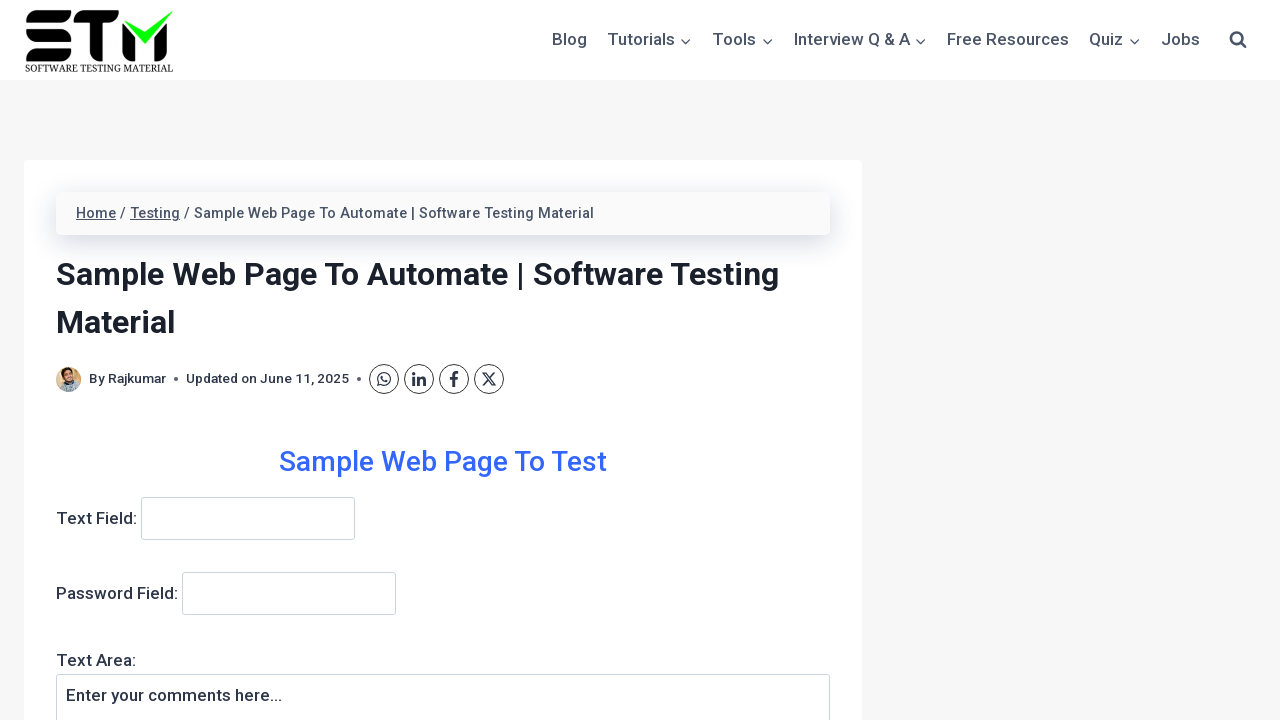

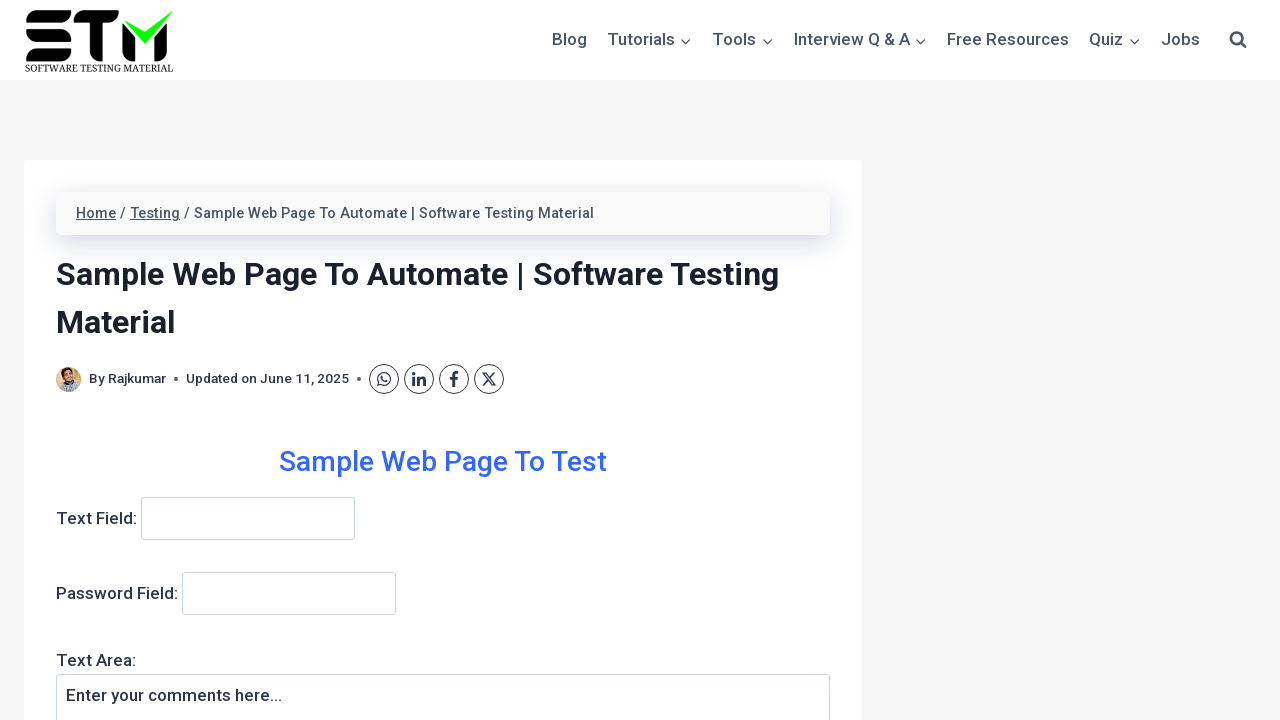